Tests checkbox functionality by clicking two checkboxes and verifying their selected states change appropriately

Starting URL: https://the-internet.herokuapp.com/checkboxes

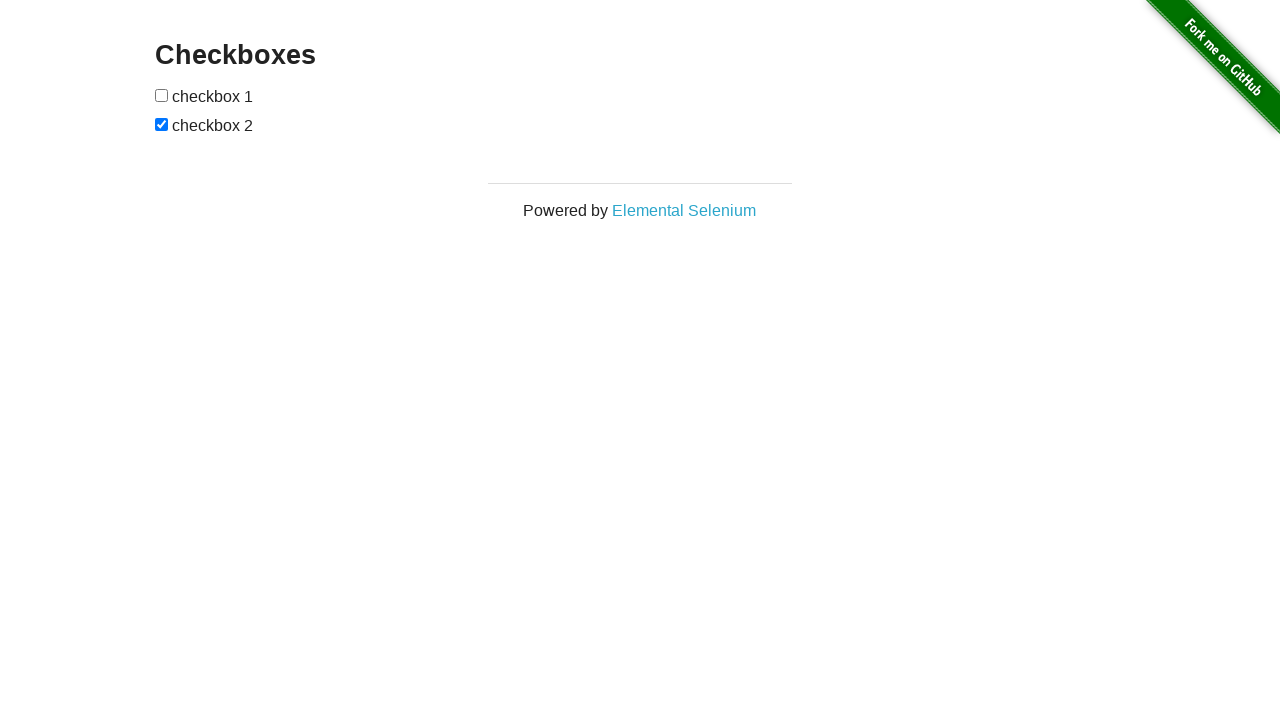

Located the first checkbox element
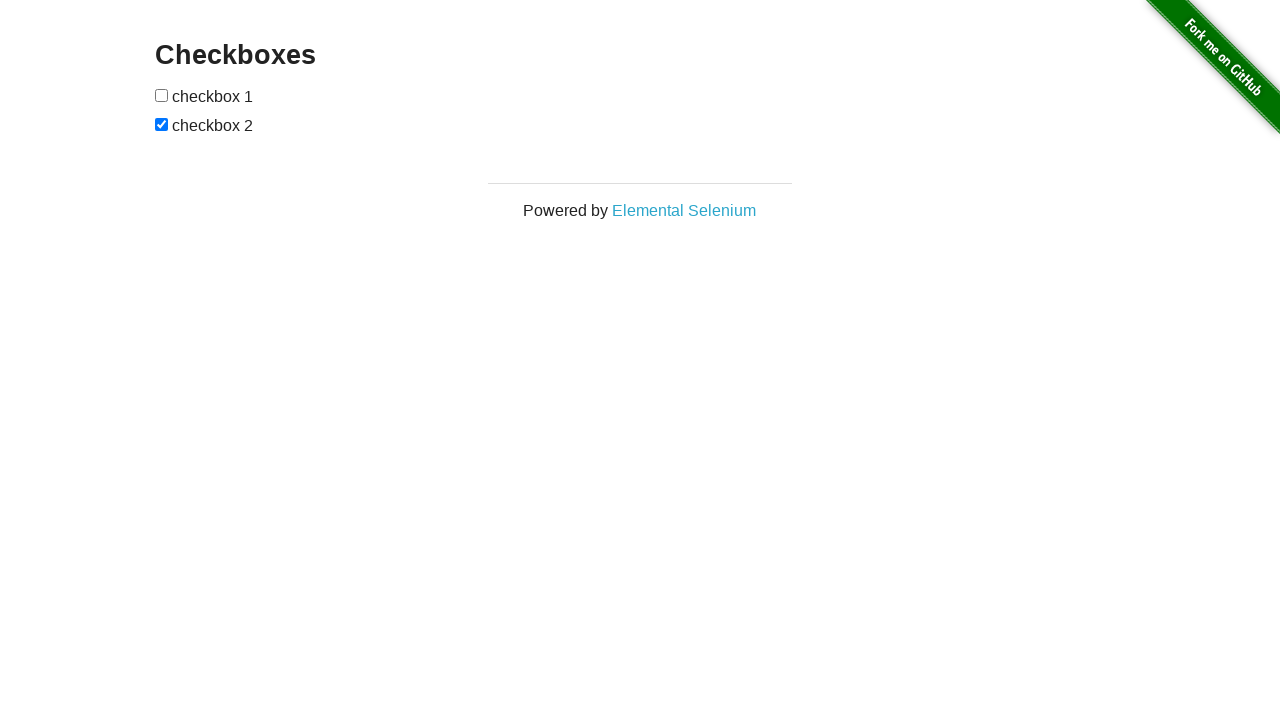

Clicked the first checkbox to select it at (162, 95) on #checkboxes input >> nth=0
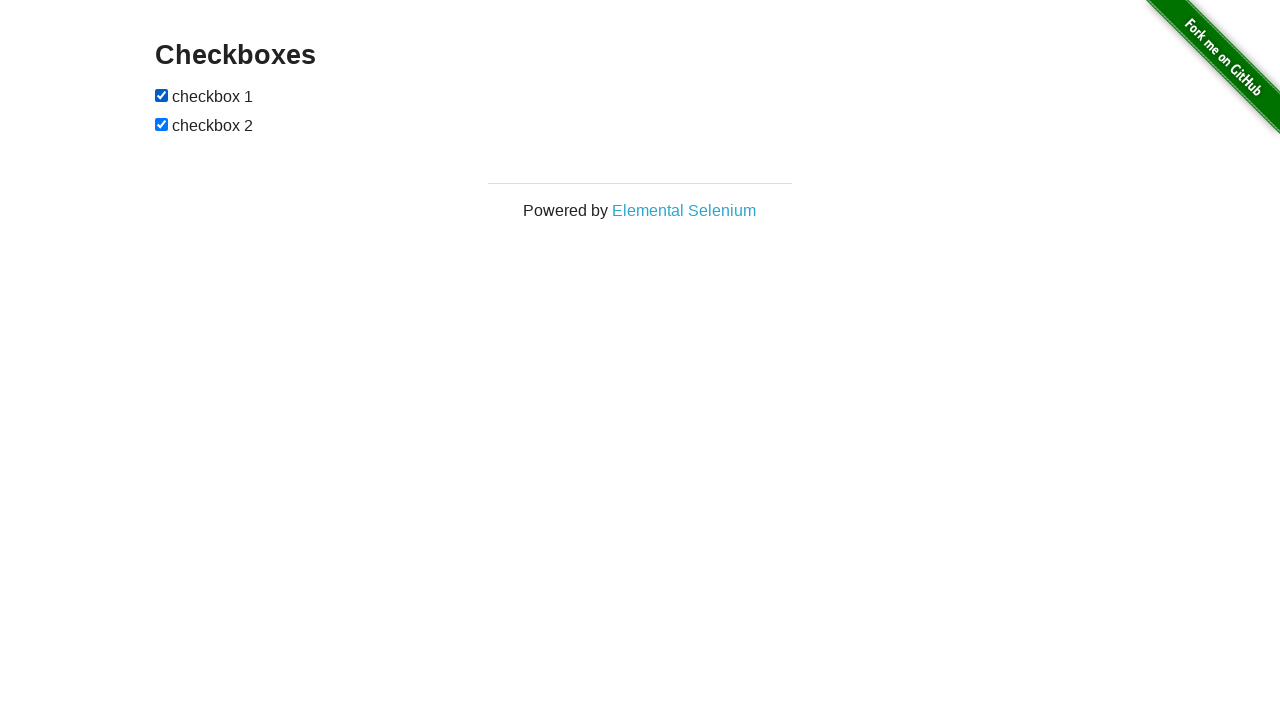

Clicked the second checkbox to deselect it at (162, 124) on #checkboxes input >> nth=1
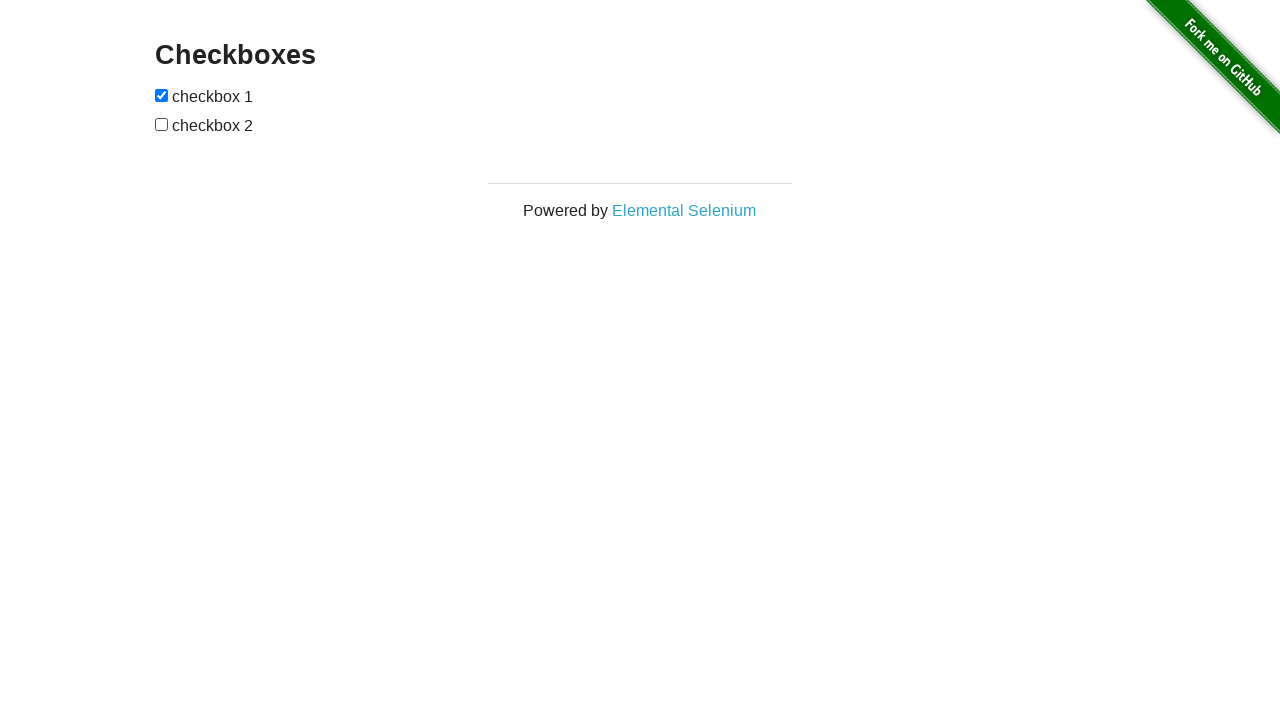

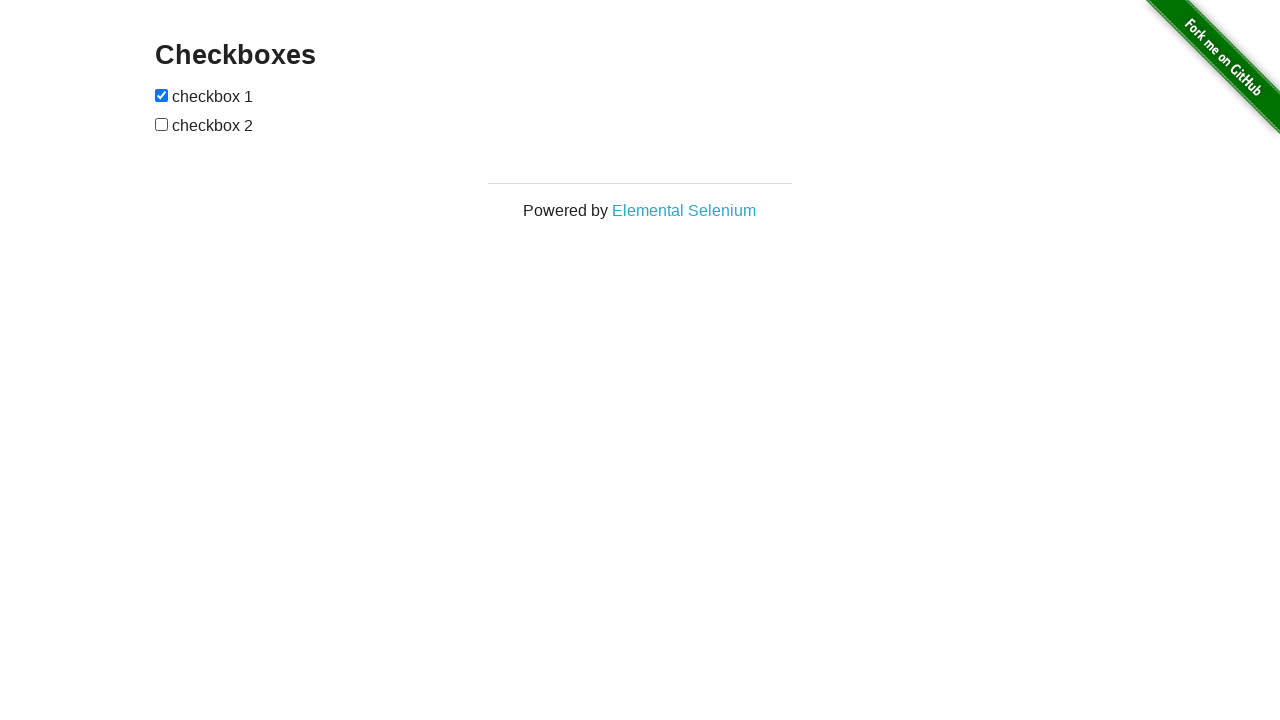